Tests adding and removing elements by clicking Add Element twice, then clicking both Delete buttons to remove them

Starting URL: https://the-internet.herokuapp.com/add_remove_elements/

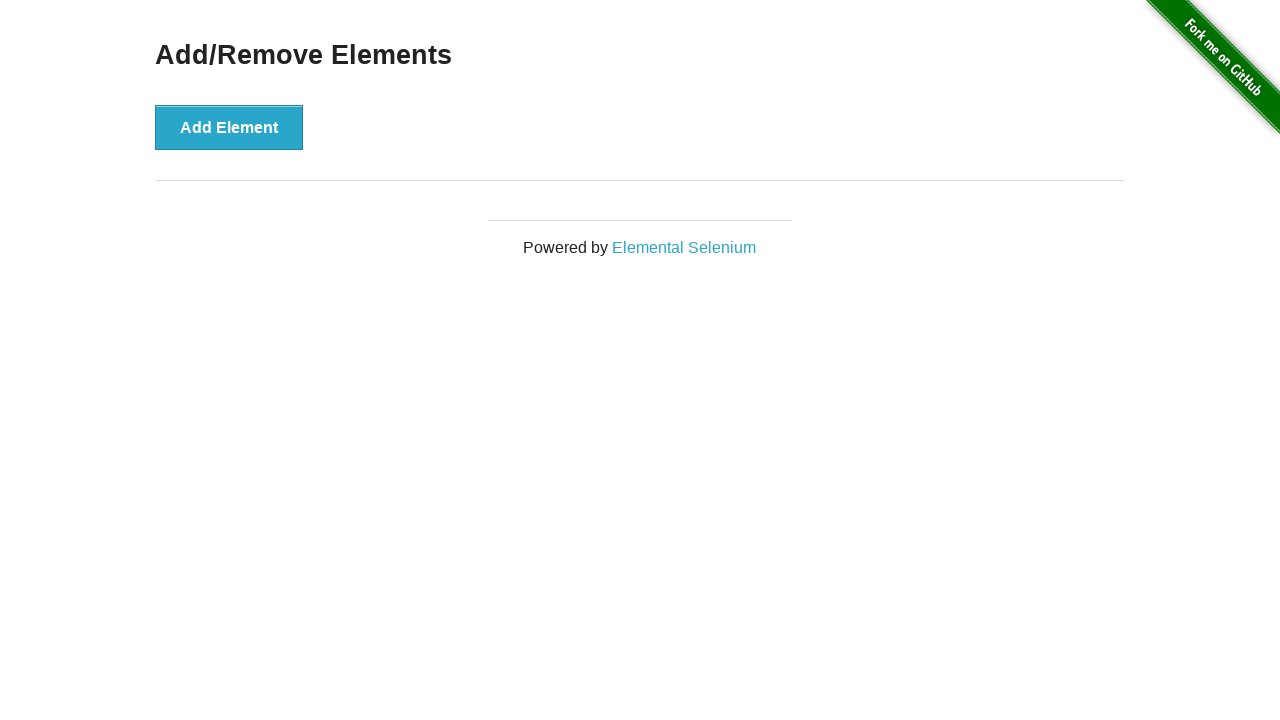

Clicked Add Element button (first time) at (229, 127) on .example button
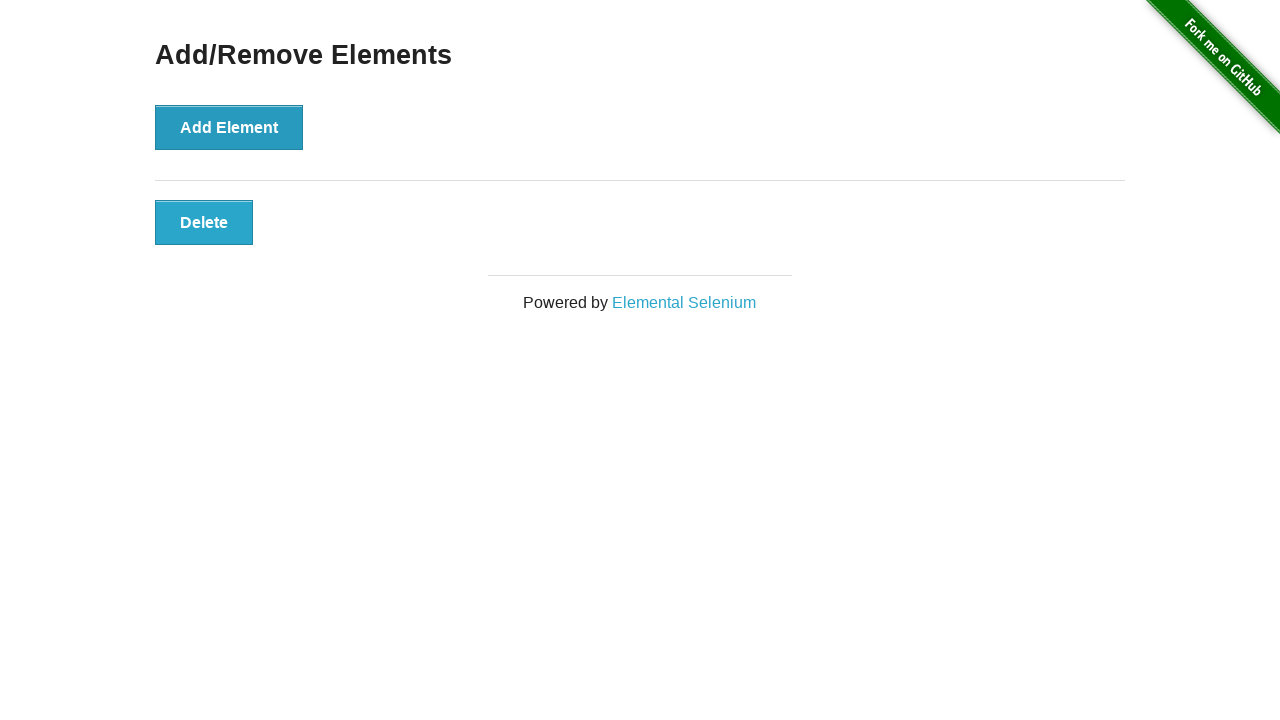

Clicked Add Element button (second time) at (229, 127) on .example button
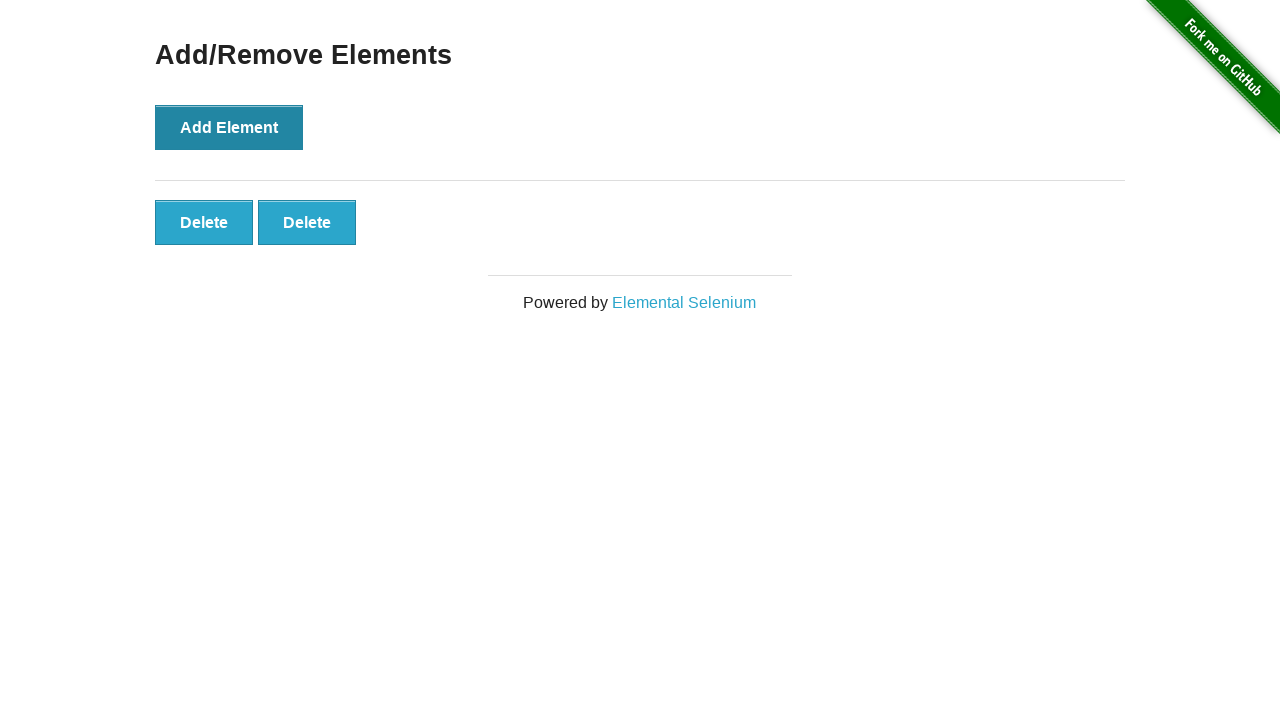

Clicked first Delete button at (204, 222) on .added-manually
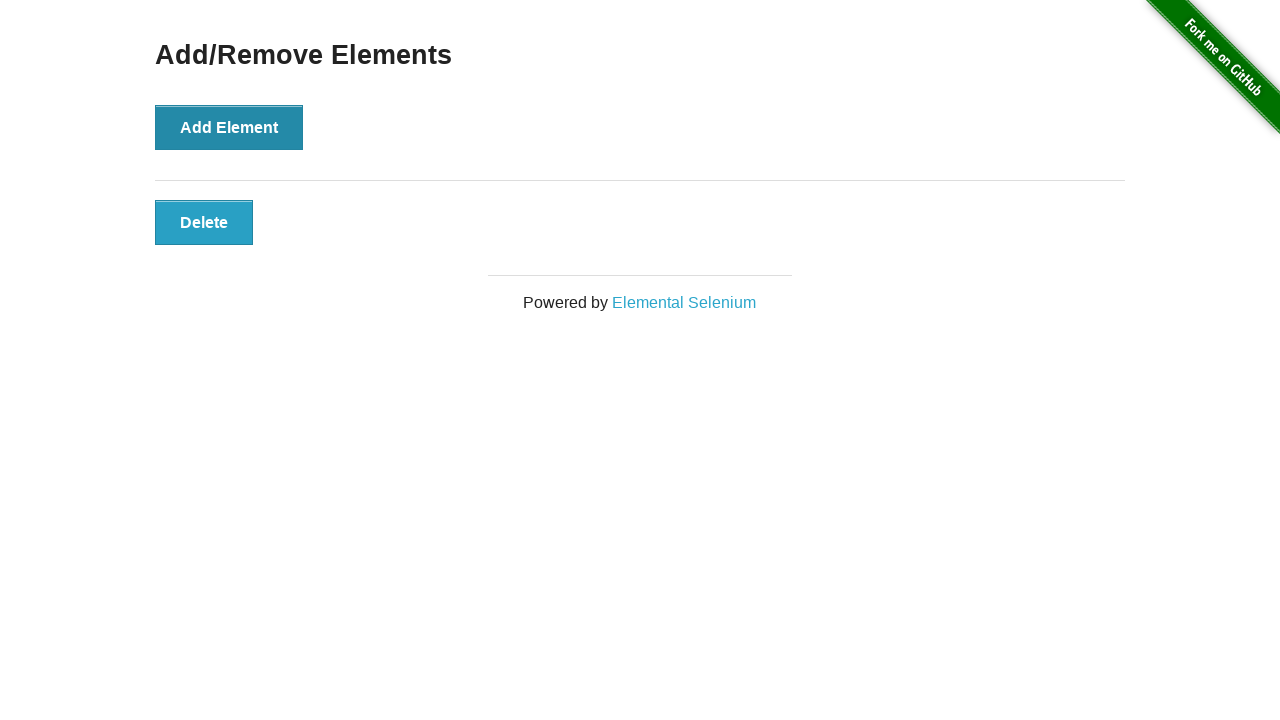

Clicked second Delete button at (204, 222) on .added-manually
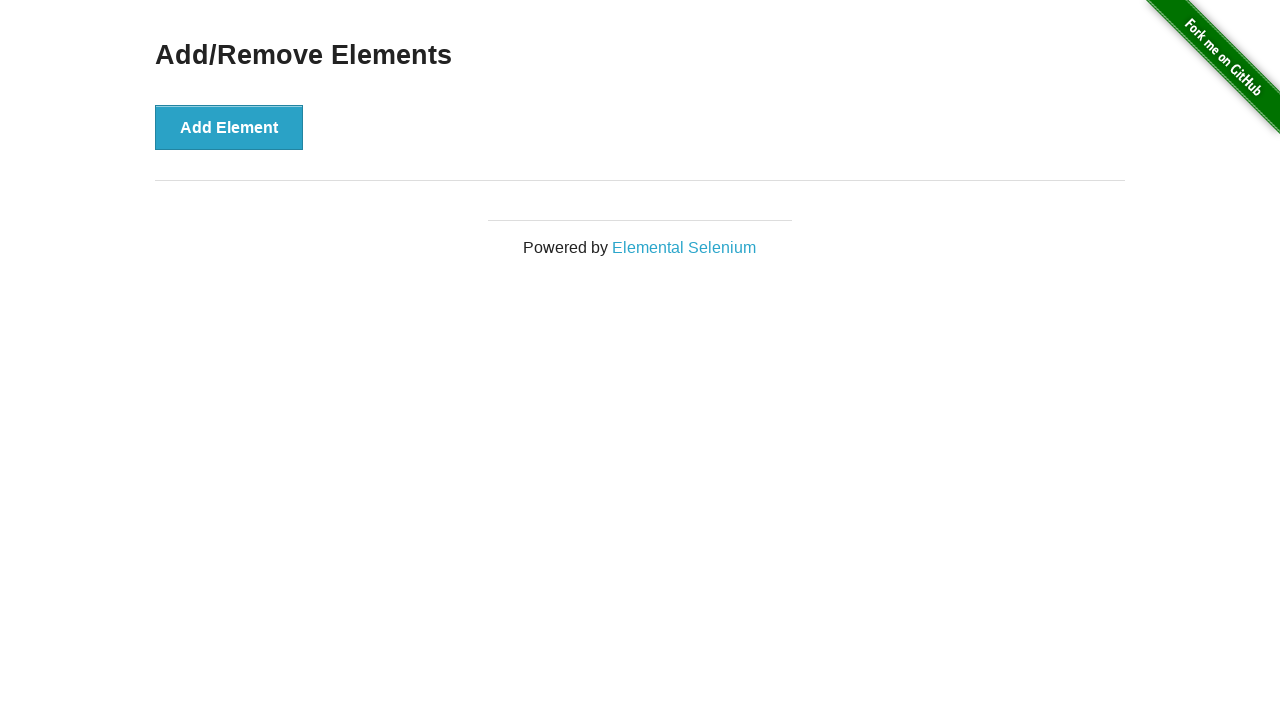

Verified all Delete buttons have been removed
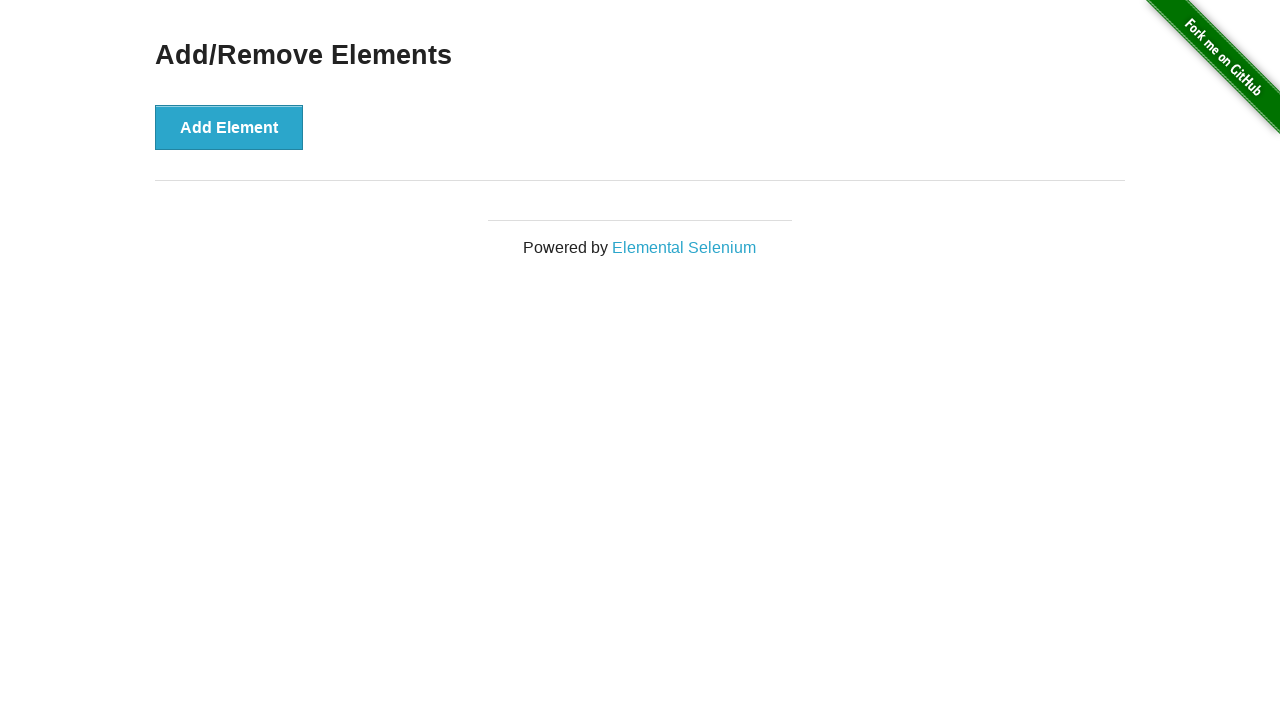

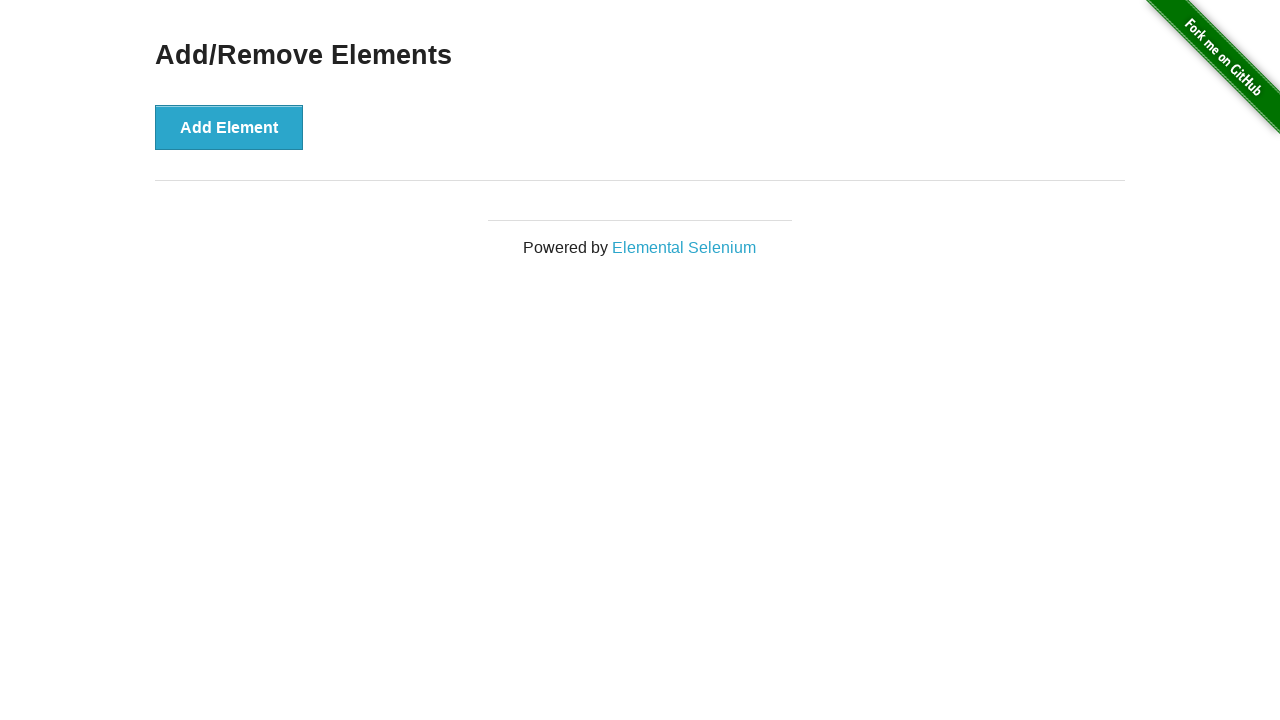